Tests a form with dynamic attributes by filling in full name, email, event date, and additional details fields, then submitting the form and waiting for a success confirmation message.

Starting URL: https://training-support.net/webelements/dynamic-attributes

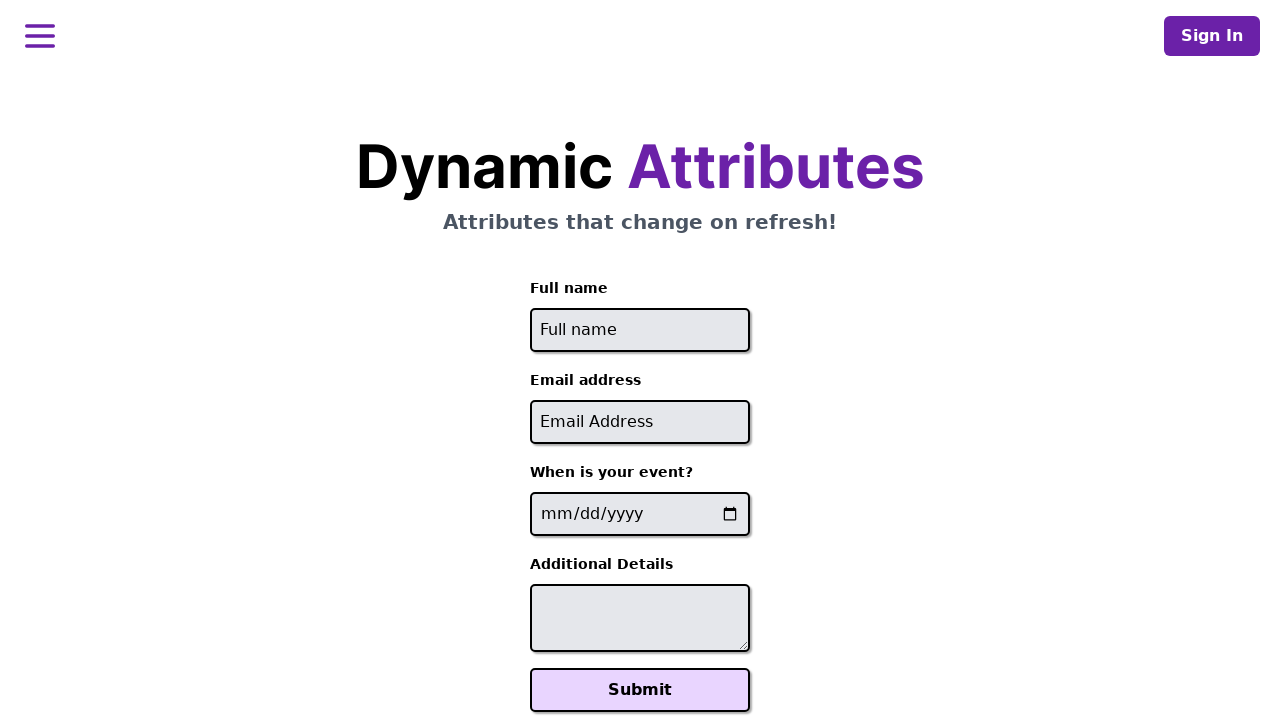

Filled full name field with 'Raiden Shogun' on //input[starts-with(@id, 'full-name')]
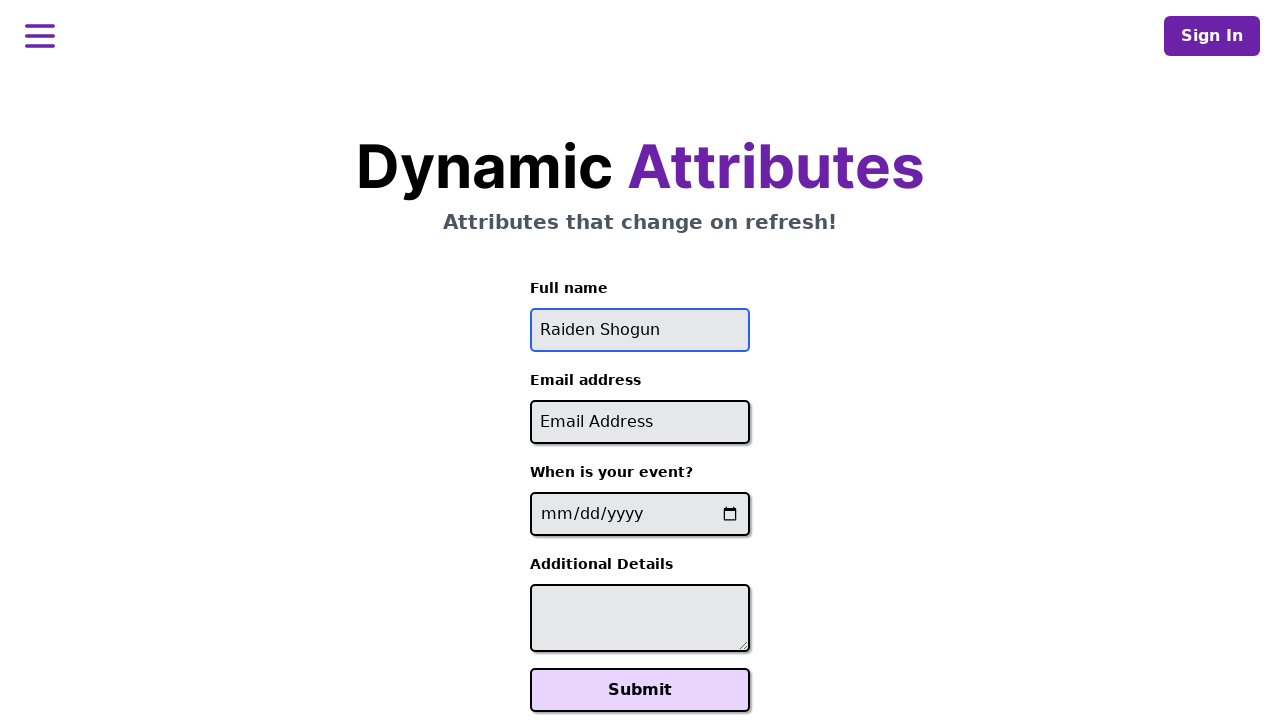

Filled email field with 'raiden@electromail.com' on //input[contains(@id, '-email')]
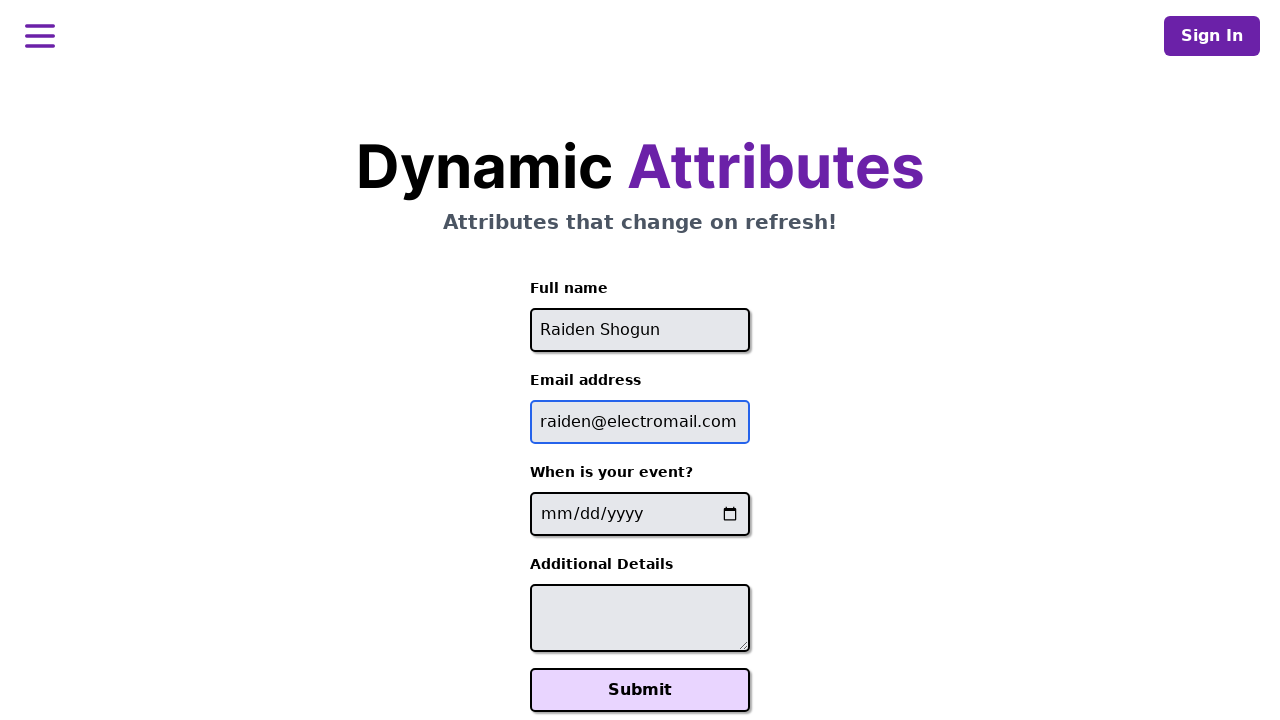

Filled event date field with '2025-06-26' on //input[contains(@name, '-event-date-')]
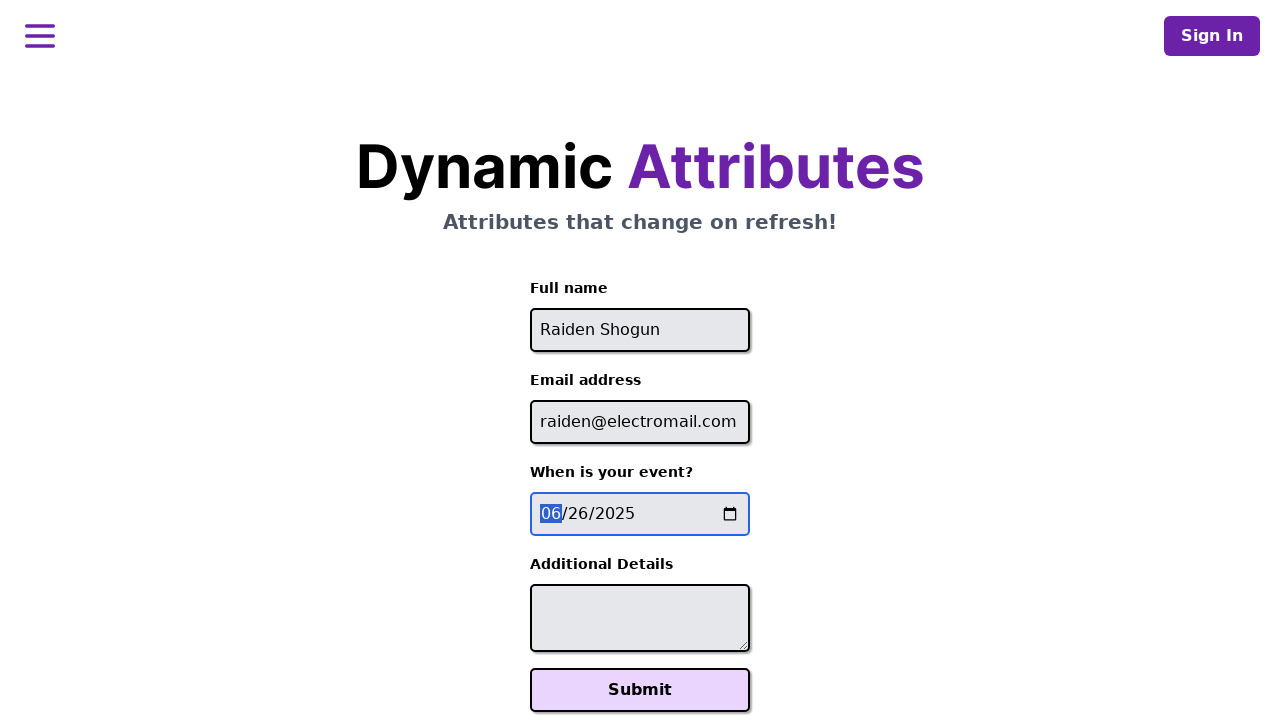

Filled additional details field with 'It will be electric!' on //textarea[contains(@id, '-additional-details-')]
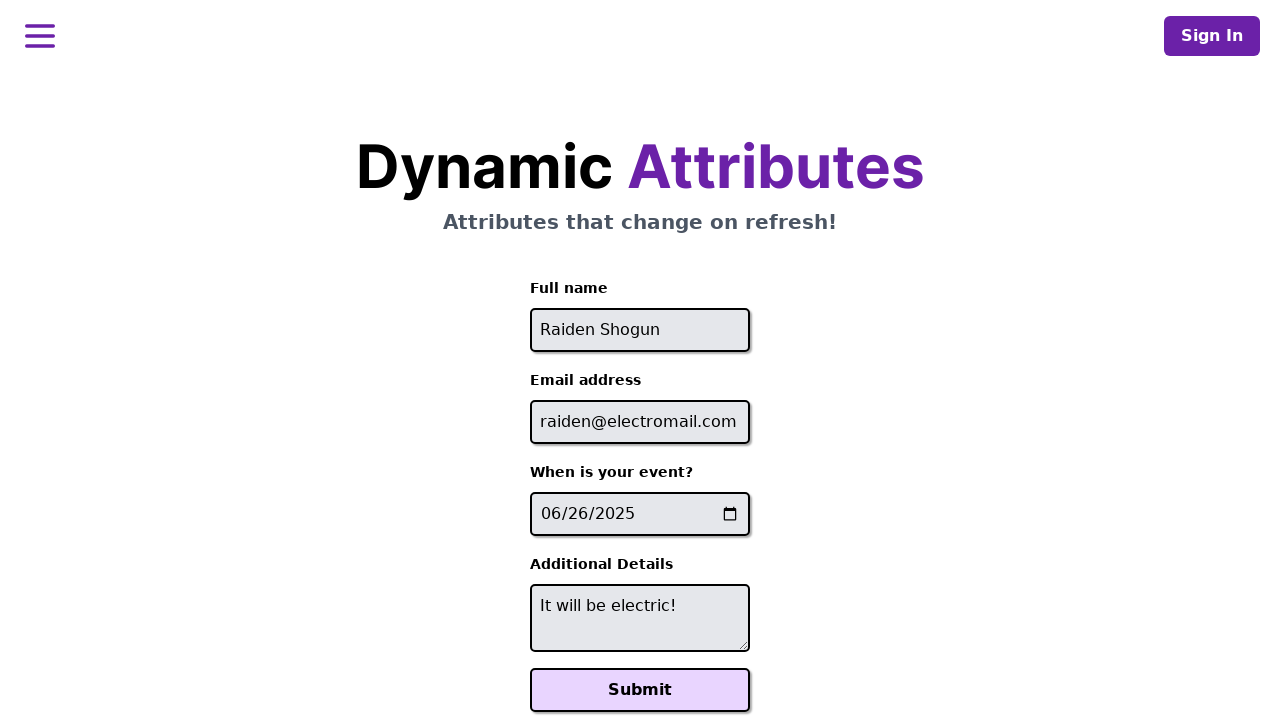

Clicked Submit button to submit the form at (640, 690) on xpath=//button[text()='Submit']
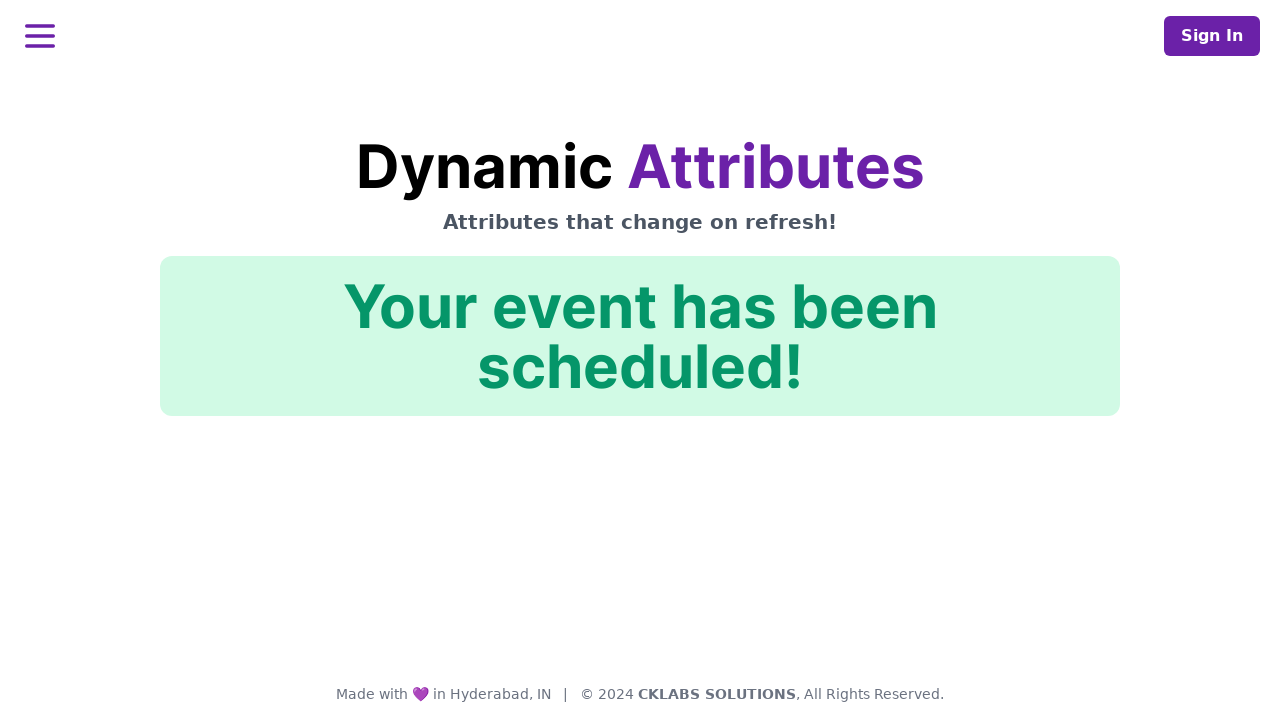

Success confirmation message appeared
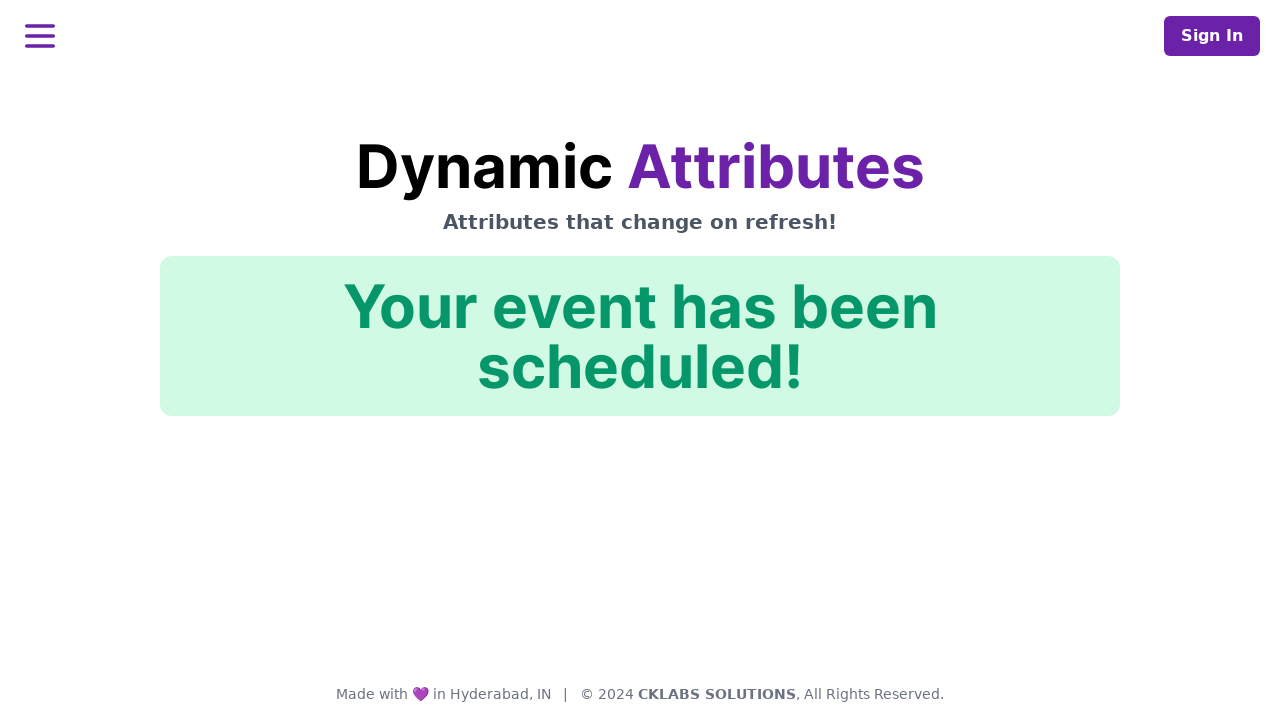

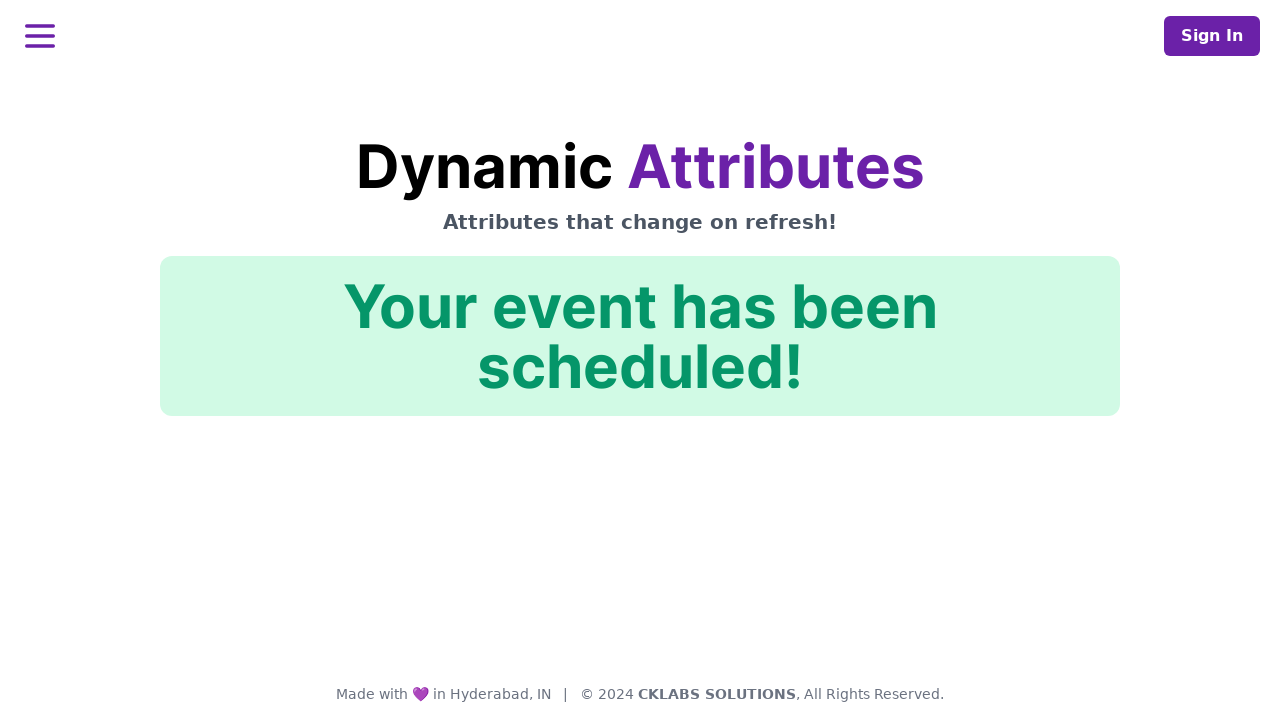